Navigates to the DemoQA automation practice form and verifies that the firstName input field is present on the page.

Starting URL: https://demoqa.com/automation-practice-form

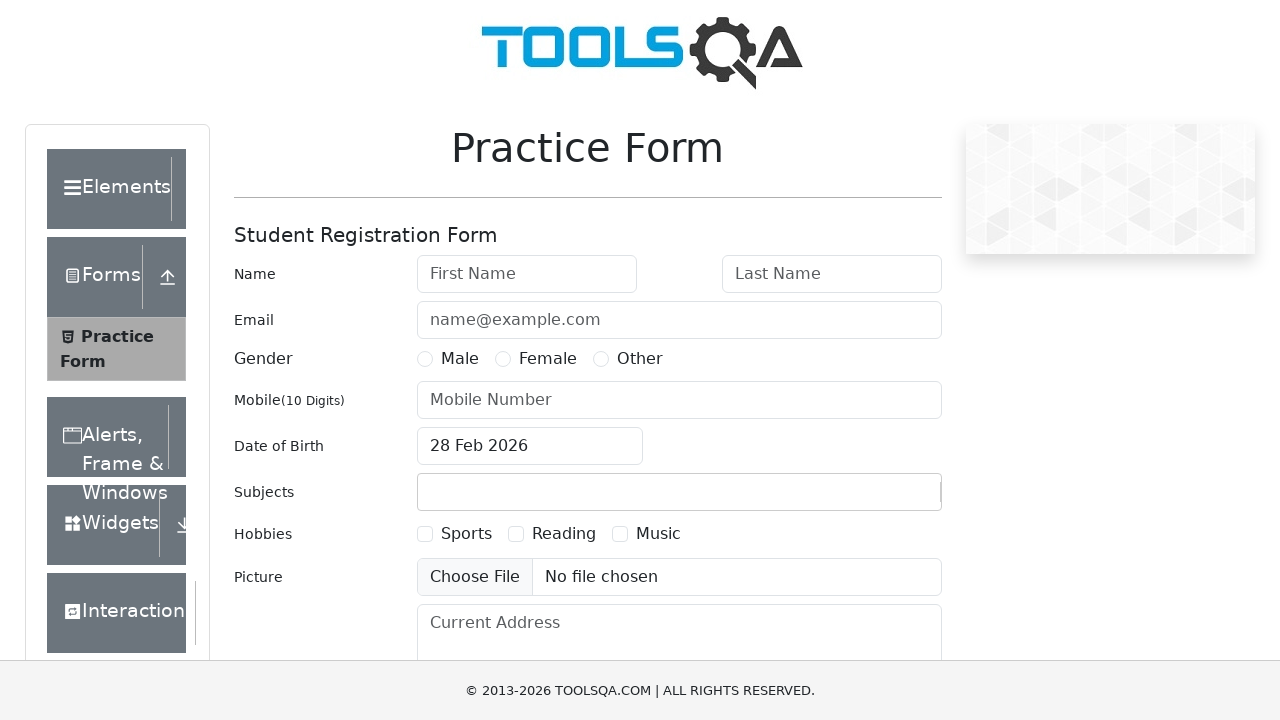

Waited for firstName input field to be visible
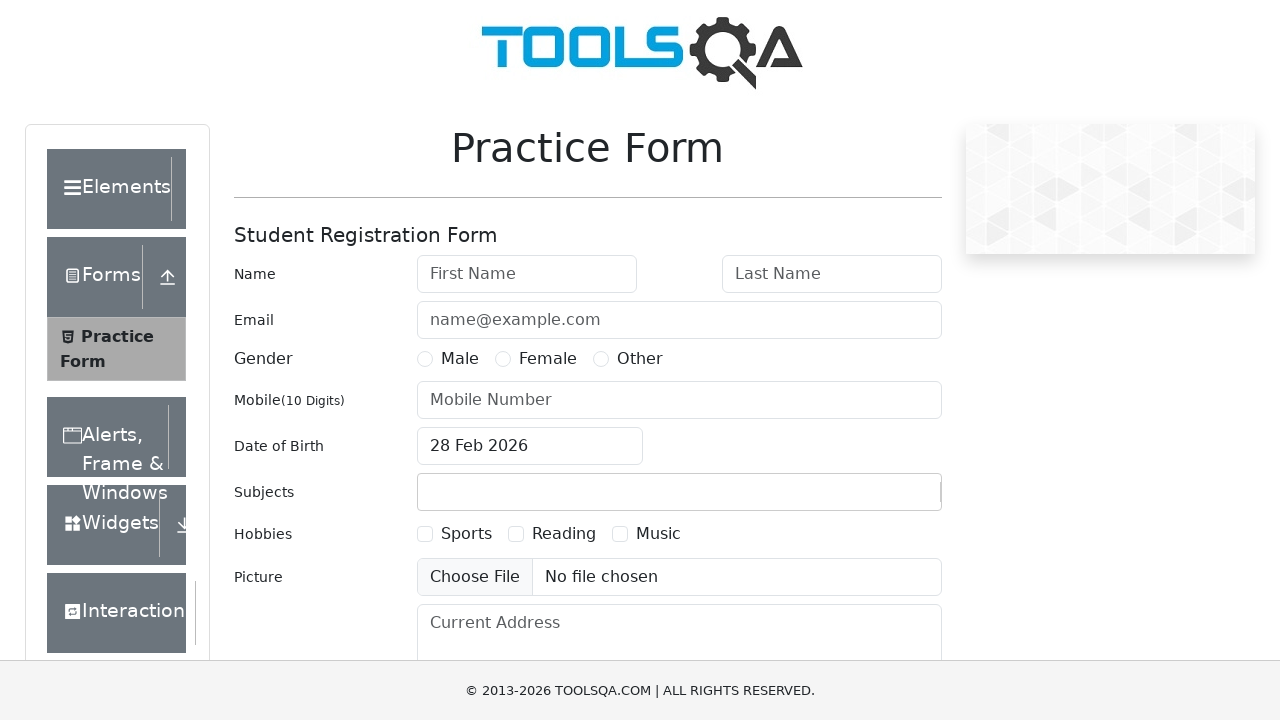

Located the firstName input field element
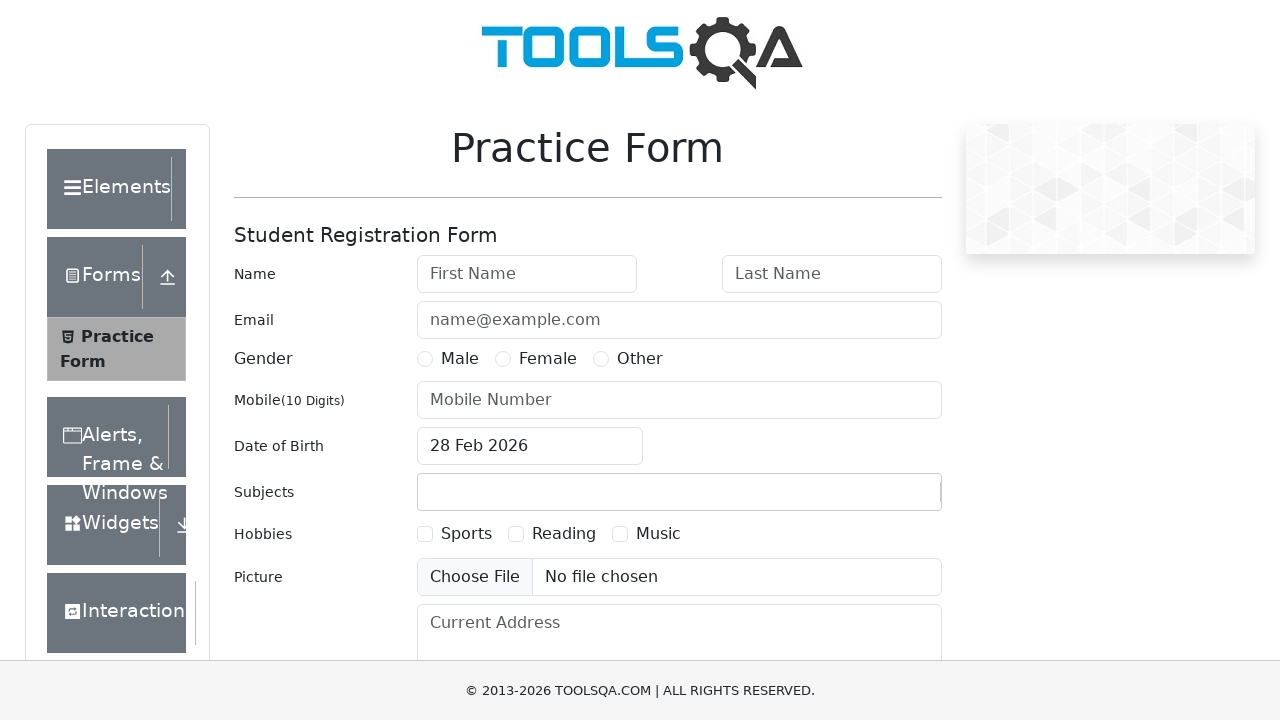

Retrieved bounding box for firstName input field at coordinates x=416.78125, y=255
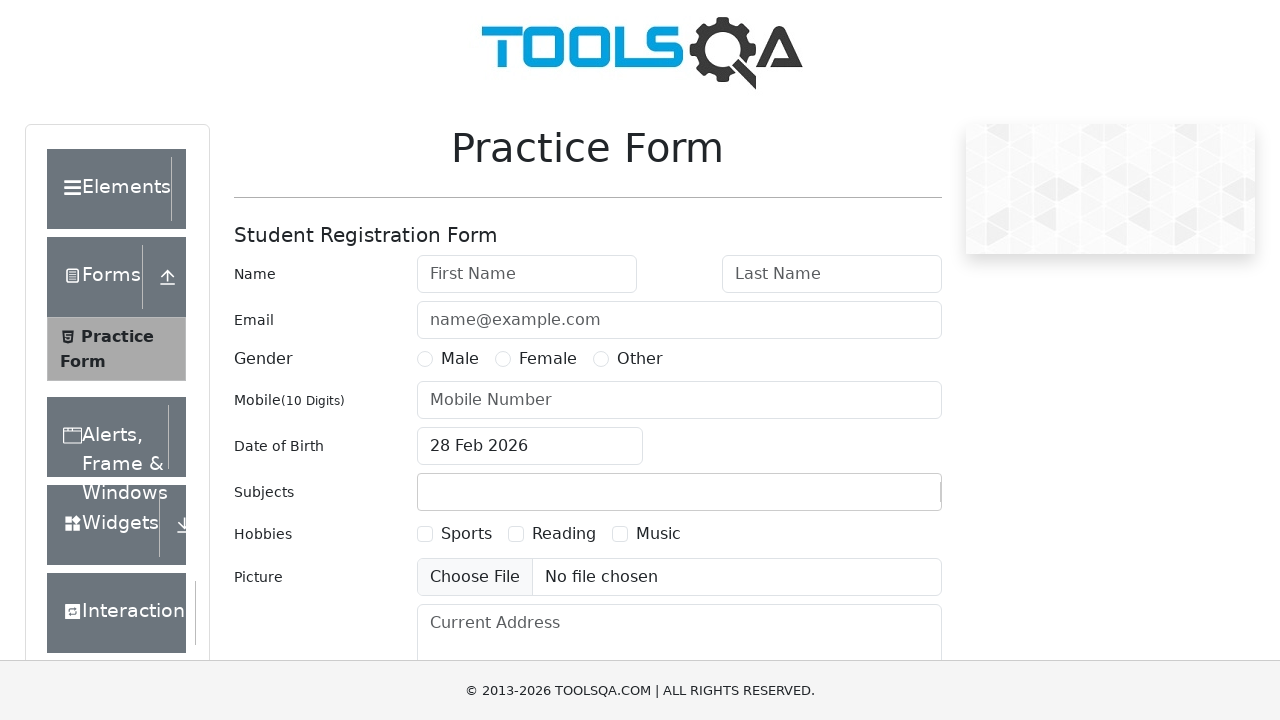

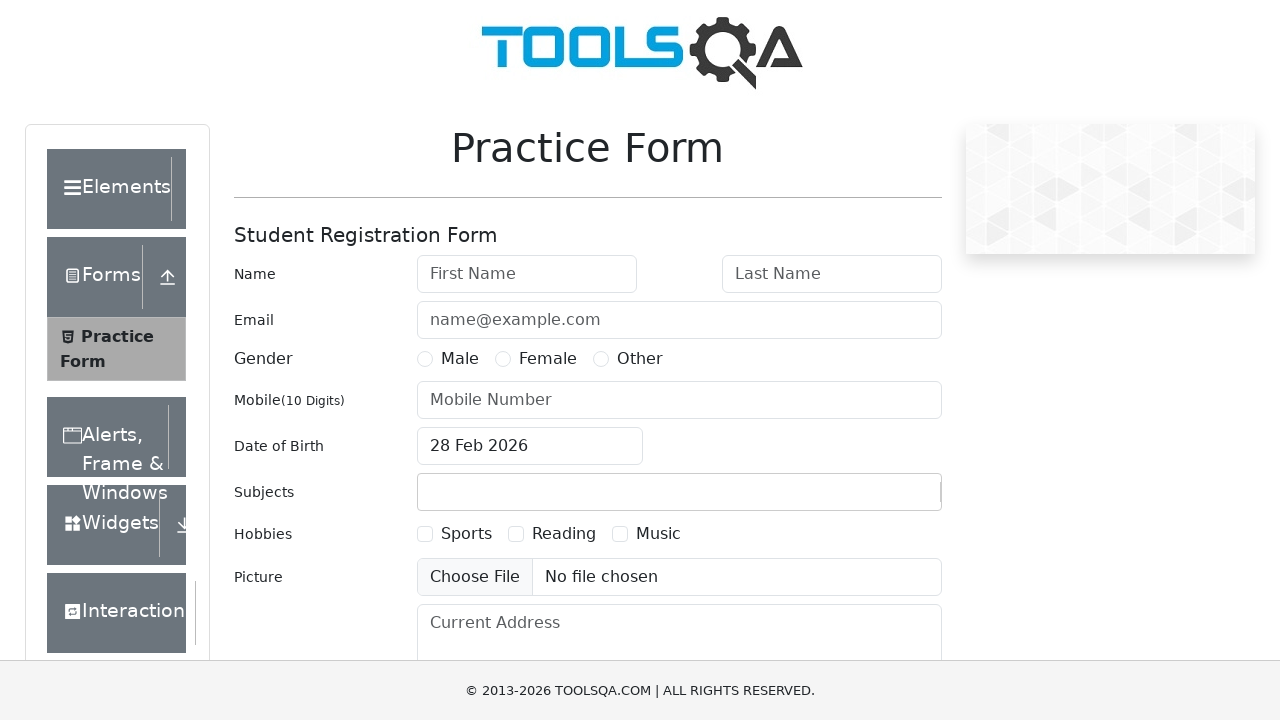